Tests multi-selection functionality on jQuery UI selectable demo by using Ctrl+Click to select multiple non-consecutive items

Starting URL: https://jqueryui.com/selectable/

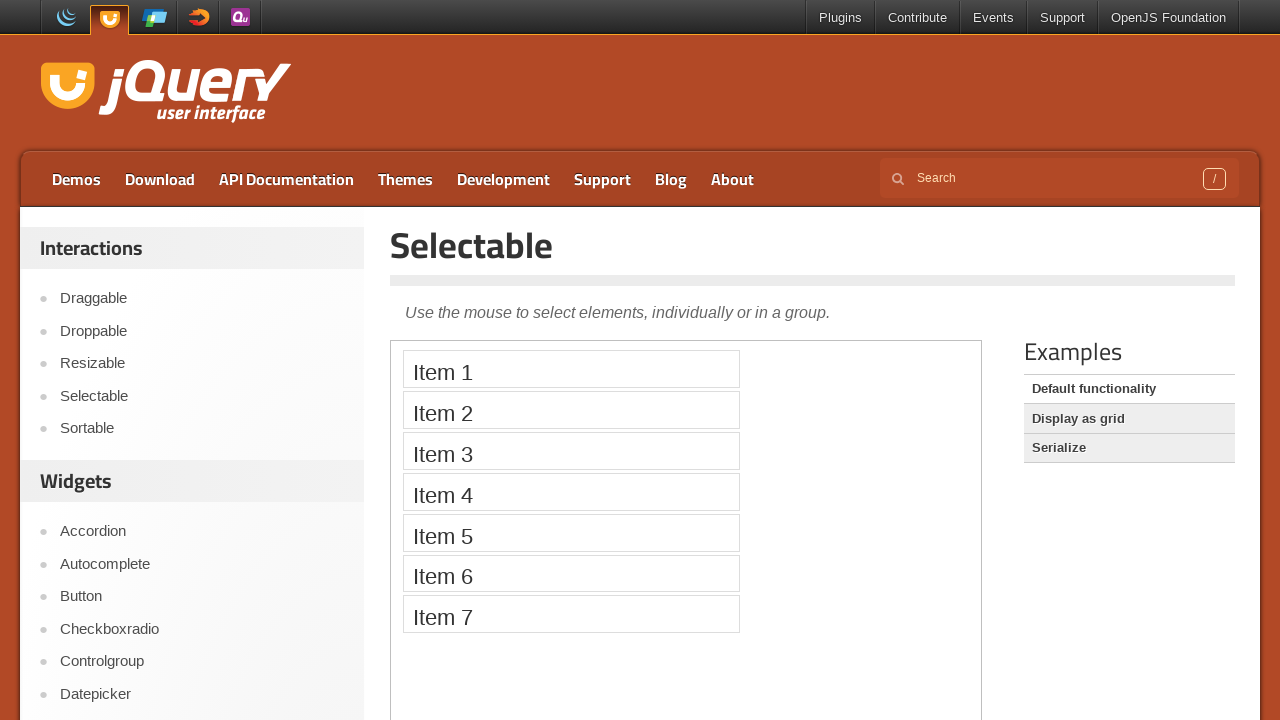

Waited for iframe body to load
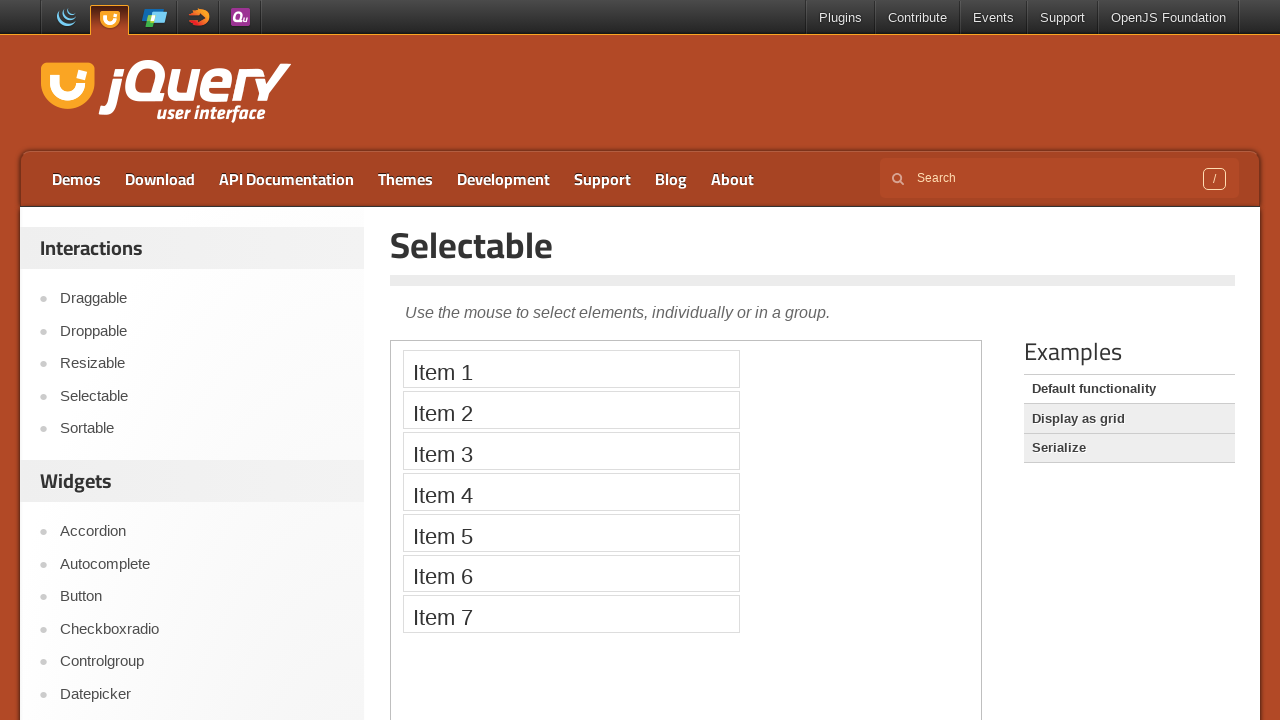

Selected first iframe (jQuery UI selectable demo)
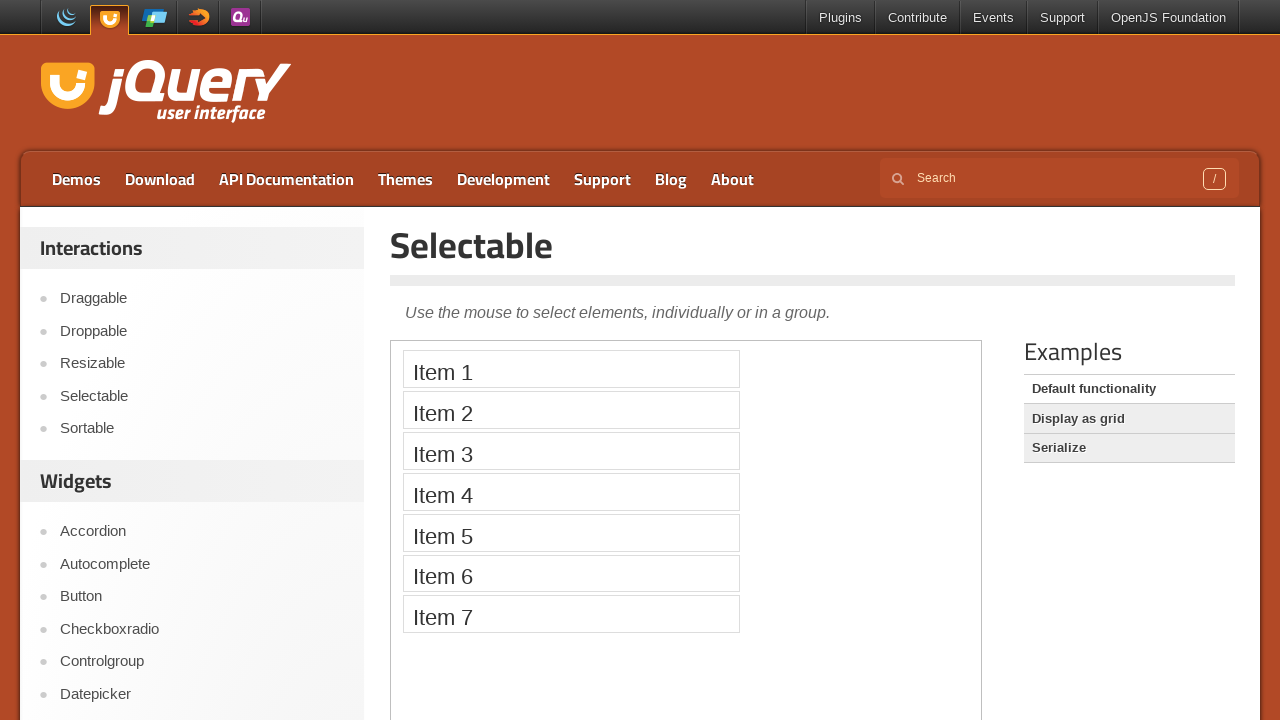

Located Item 1 element in iframe
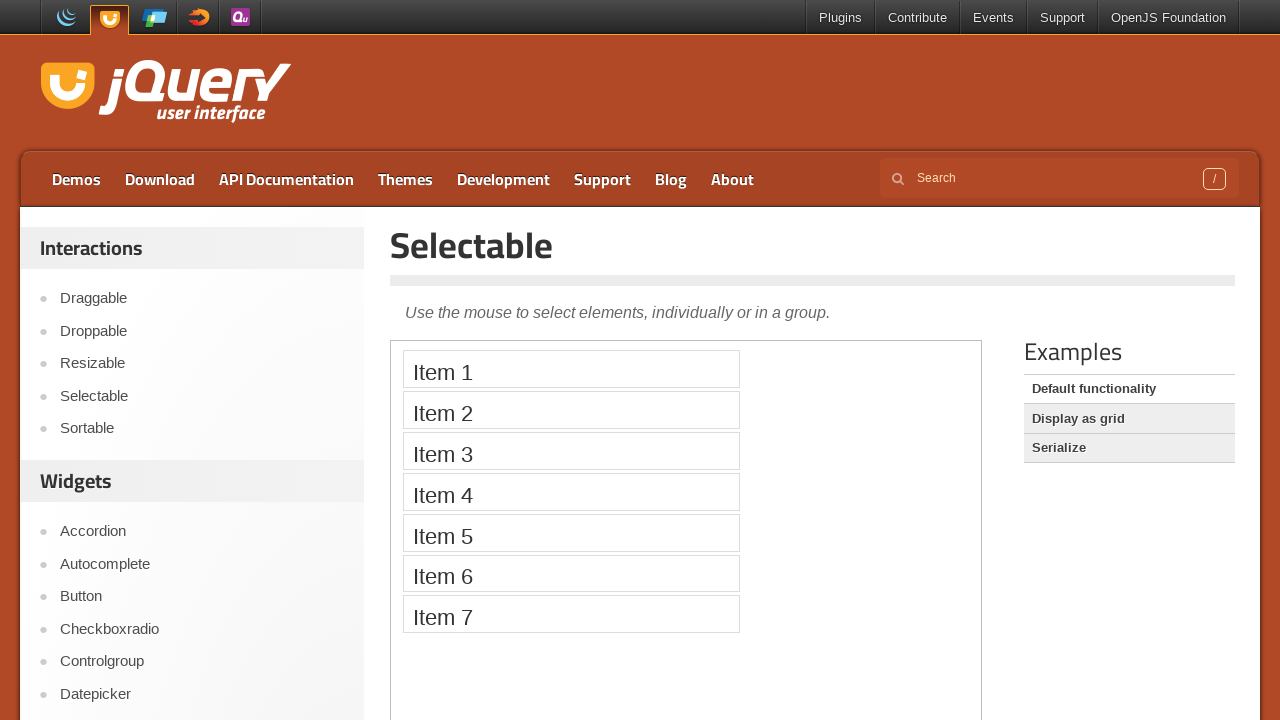

Located Item 3 element in iframe
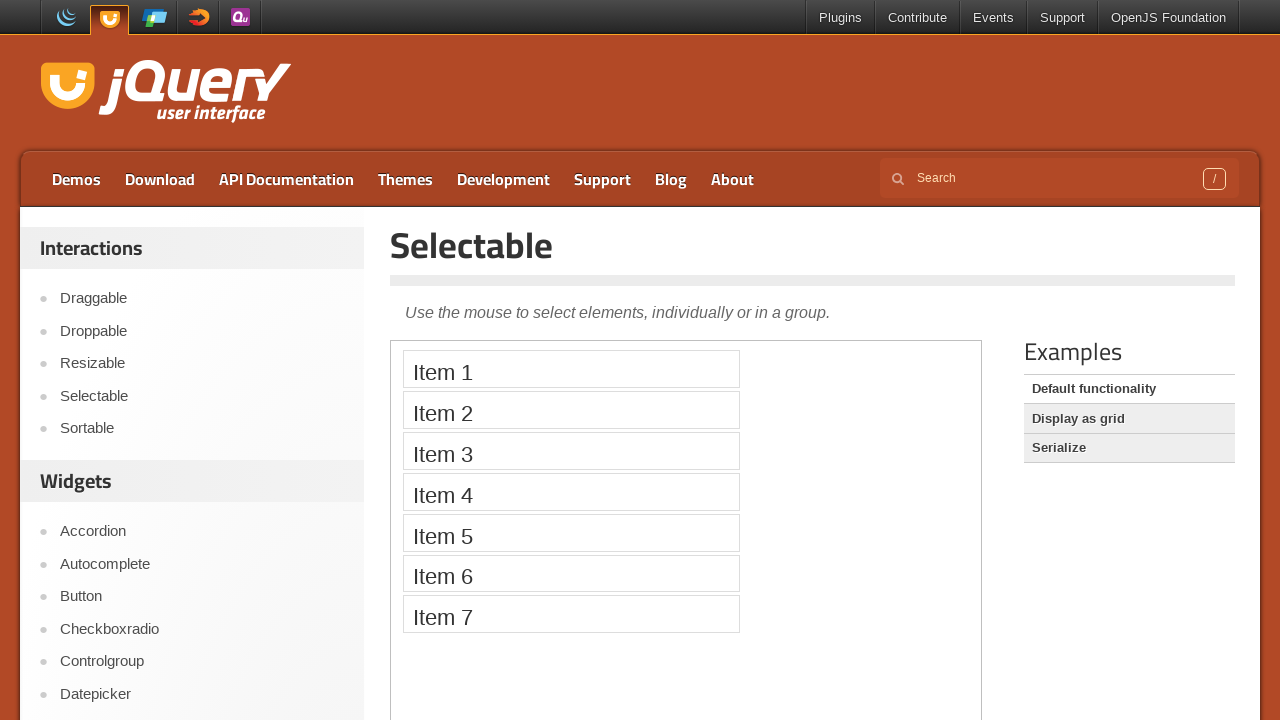

Located Item 5 element in iframe
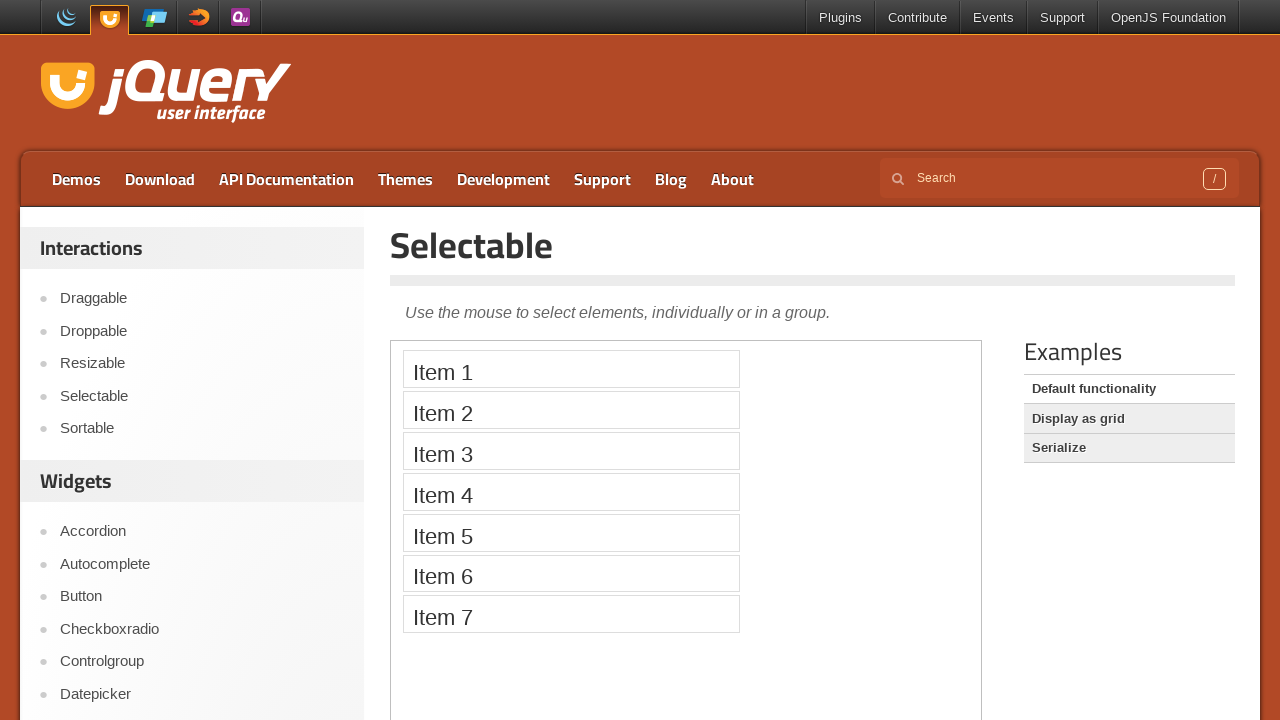

Ctrl+Clicked Item 1 to select it at (571, 369) on xpath=//li[text()='Item 1']
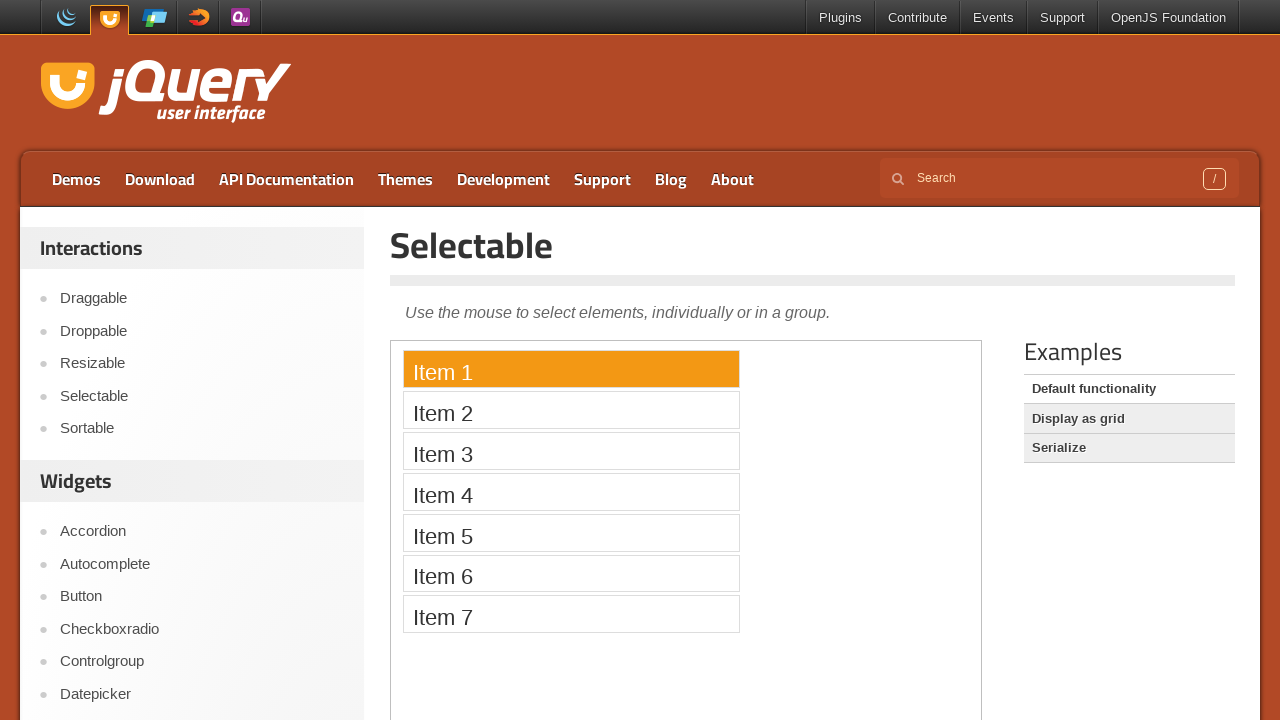

Ctrl+Clicked Item 3 to add it to selection at (571, 451) on xpath=//li[text()='Item 3']
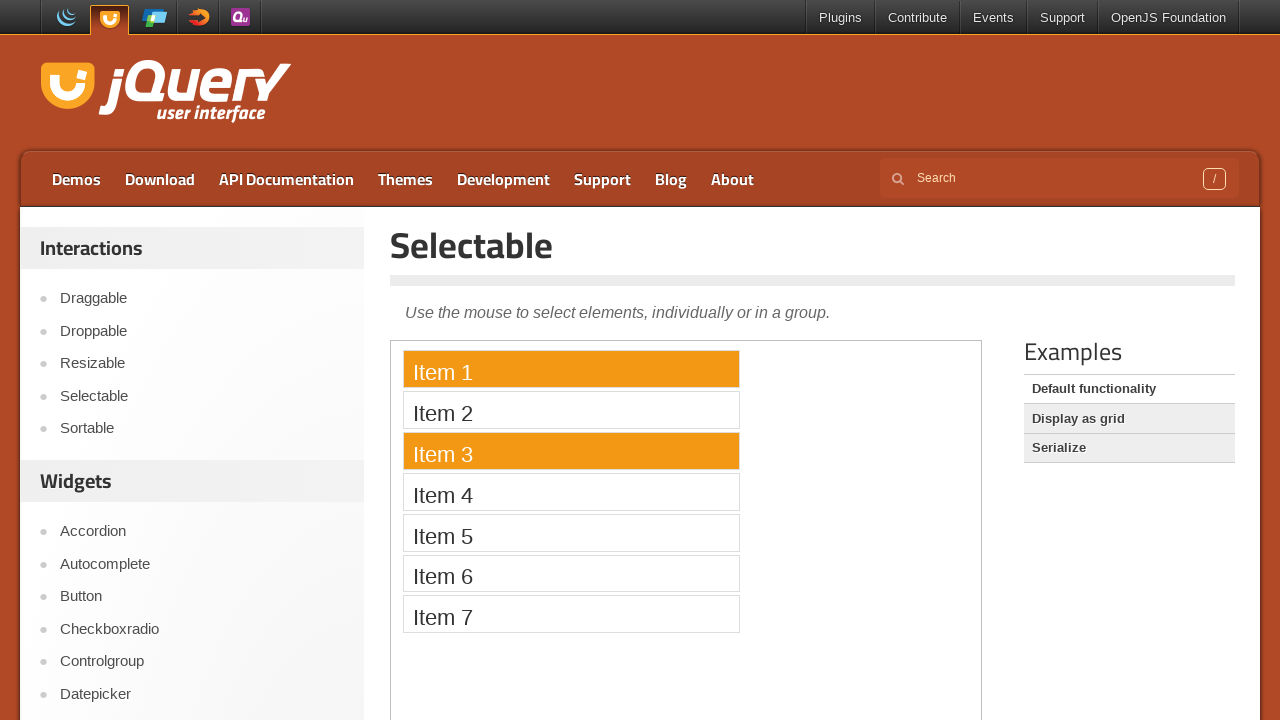

Ctrl+Clicked Item 5 to add it to selection at (571, 532) on xpath=//li[text()='Item 5']
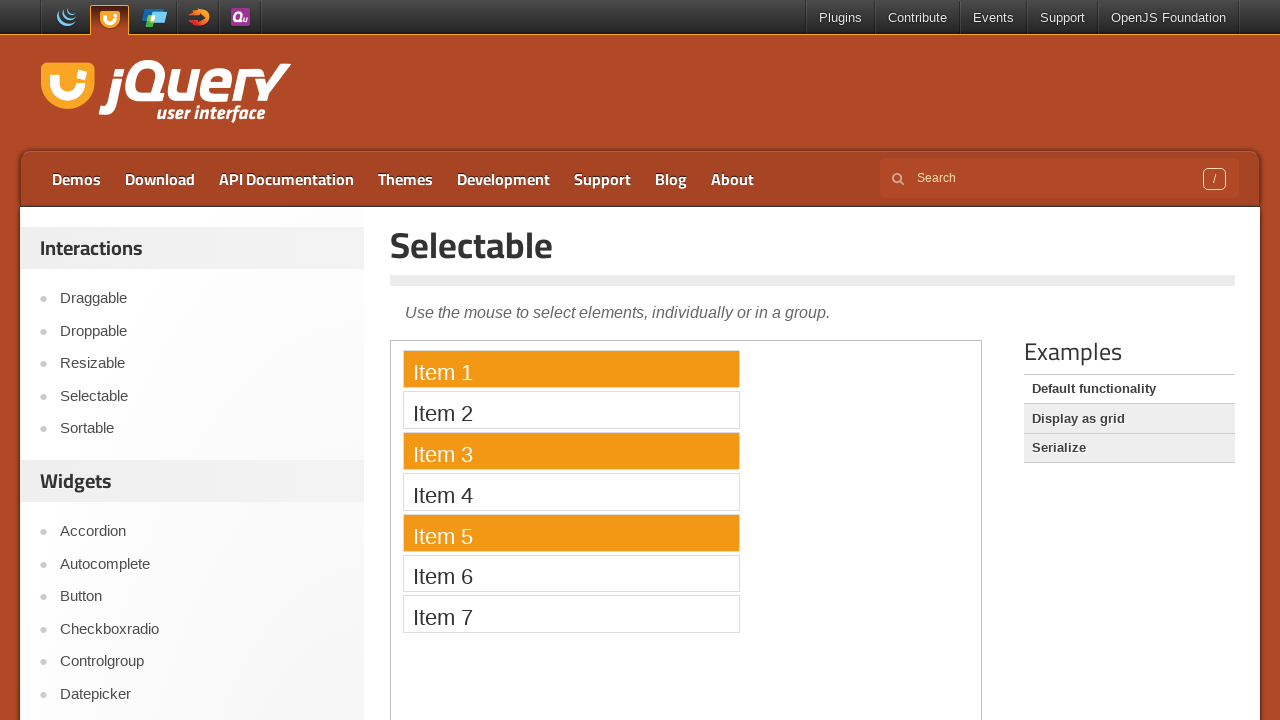

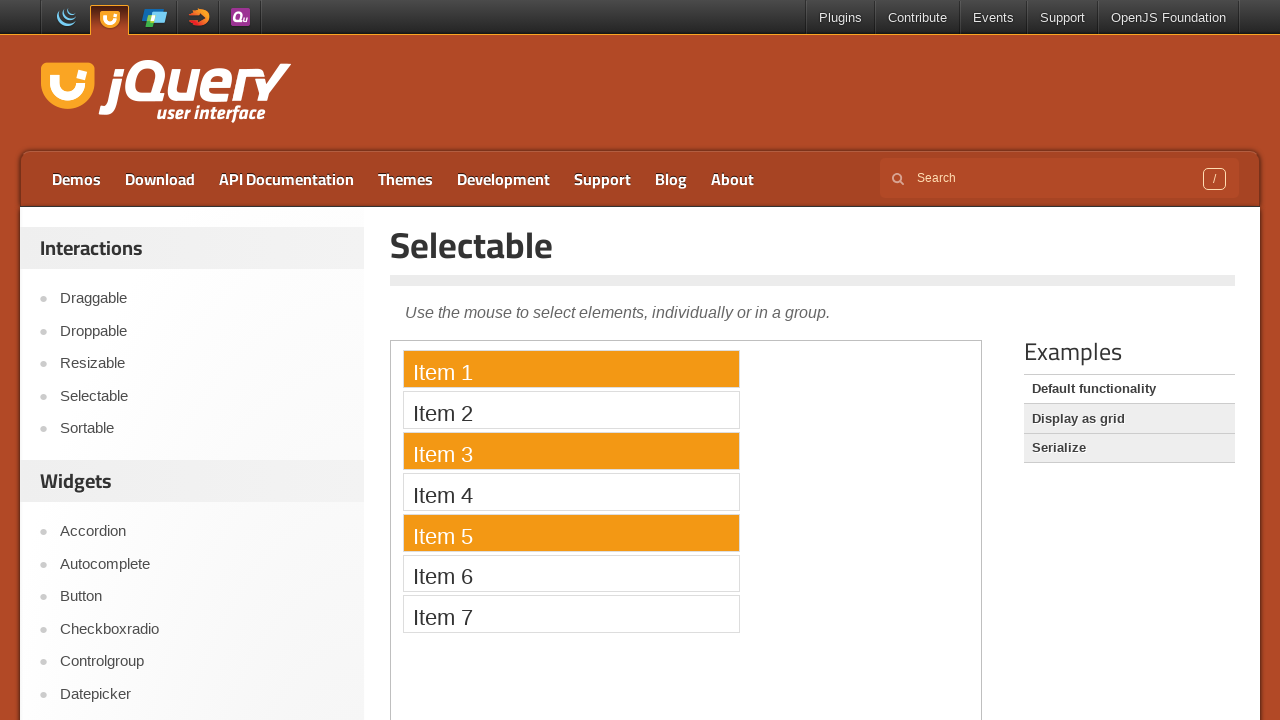